Tests various form interactions on a locator practice page including filling login fields, clicking forgot password, completing a password reset form, and attempting to log in again with new credentials.

Starting URL: https://rahulshettyacademy.com/locatorspractice/

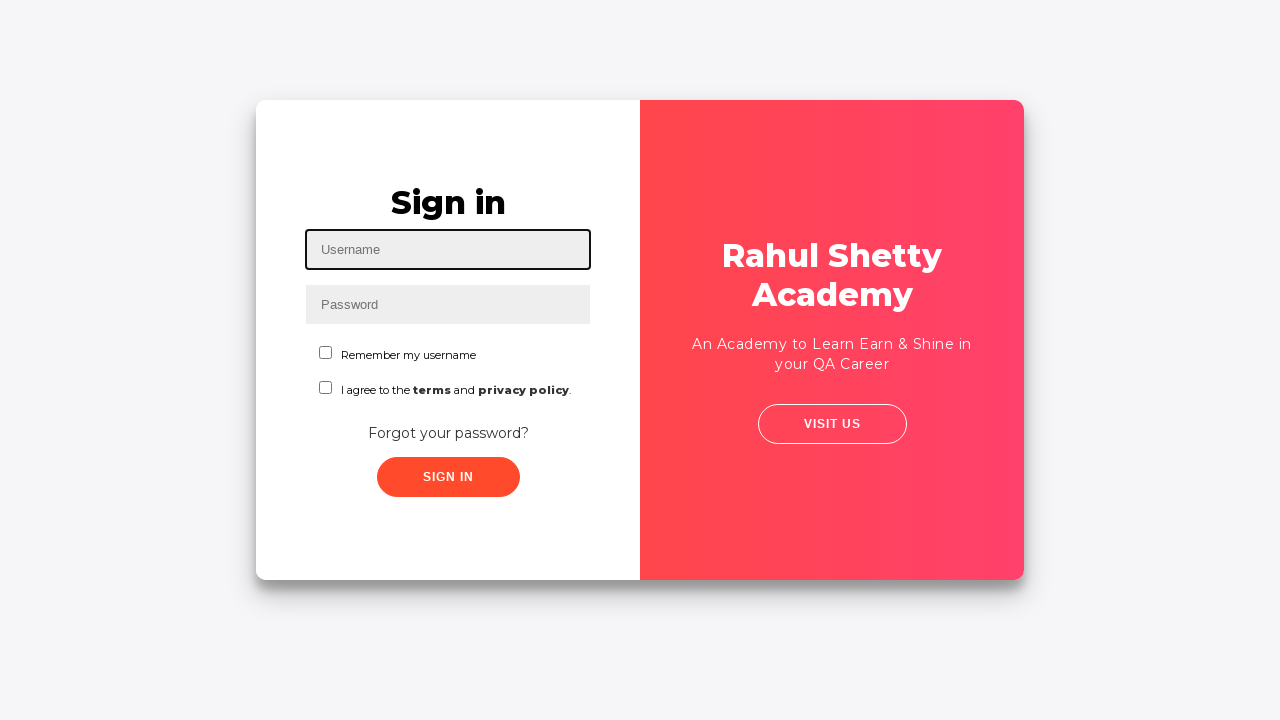

Filled username field with 'pavani' on #inputUsername
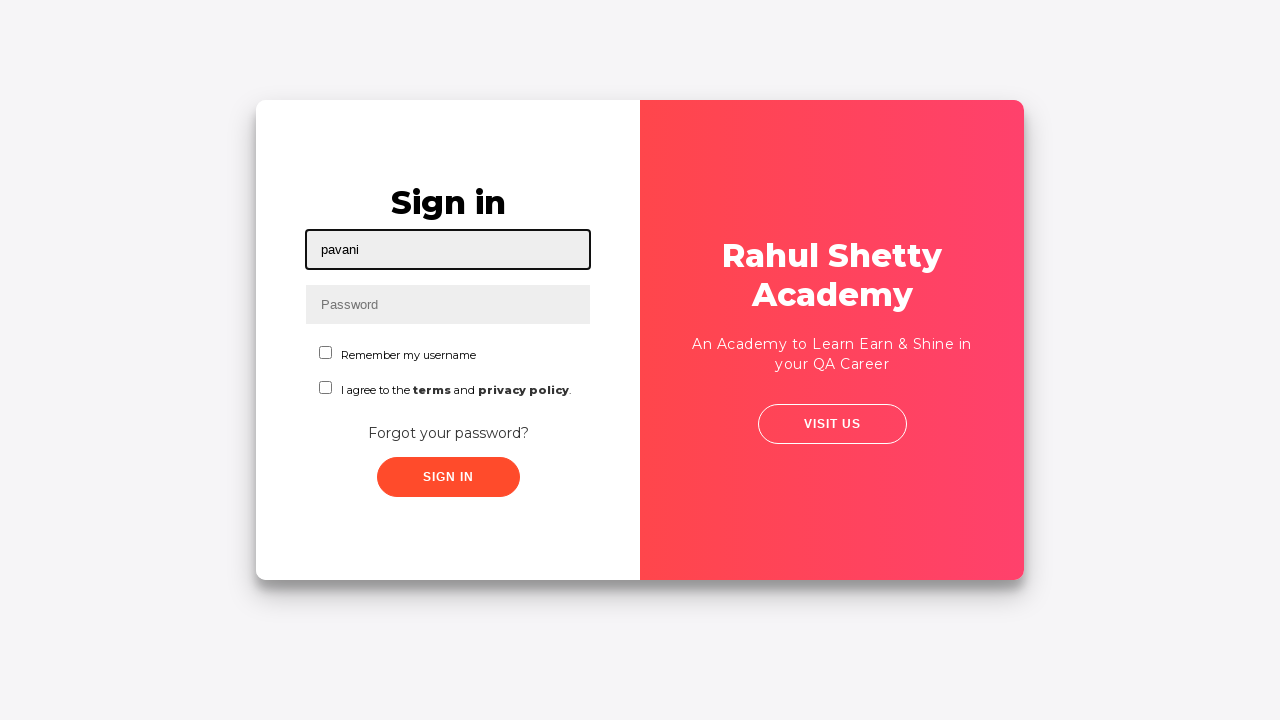

Filled password field with '123' on input[name='inputPassword']
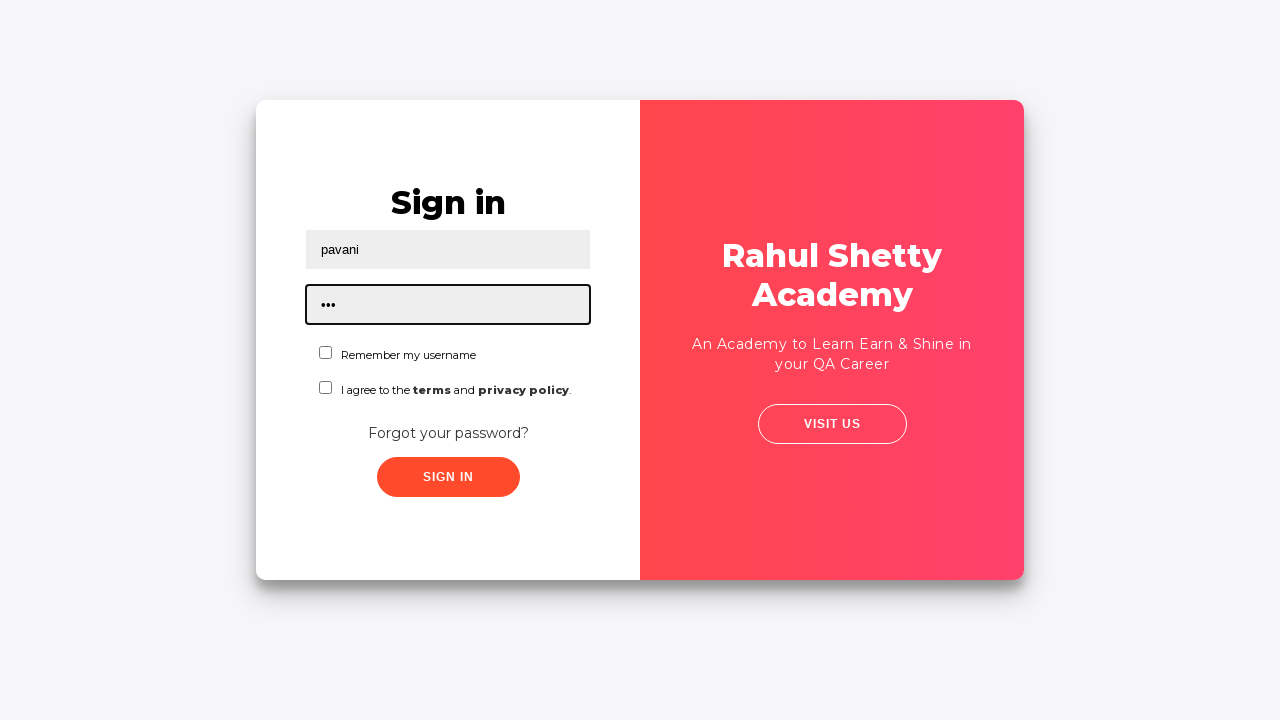

Clicked sign in button at (448, 477) on .signInBtn
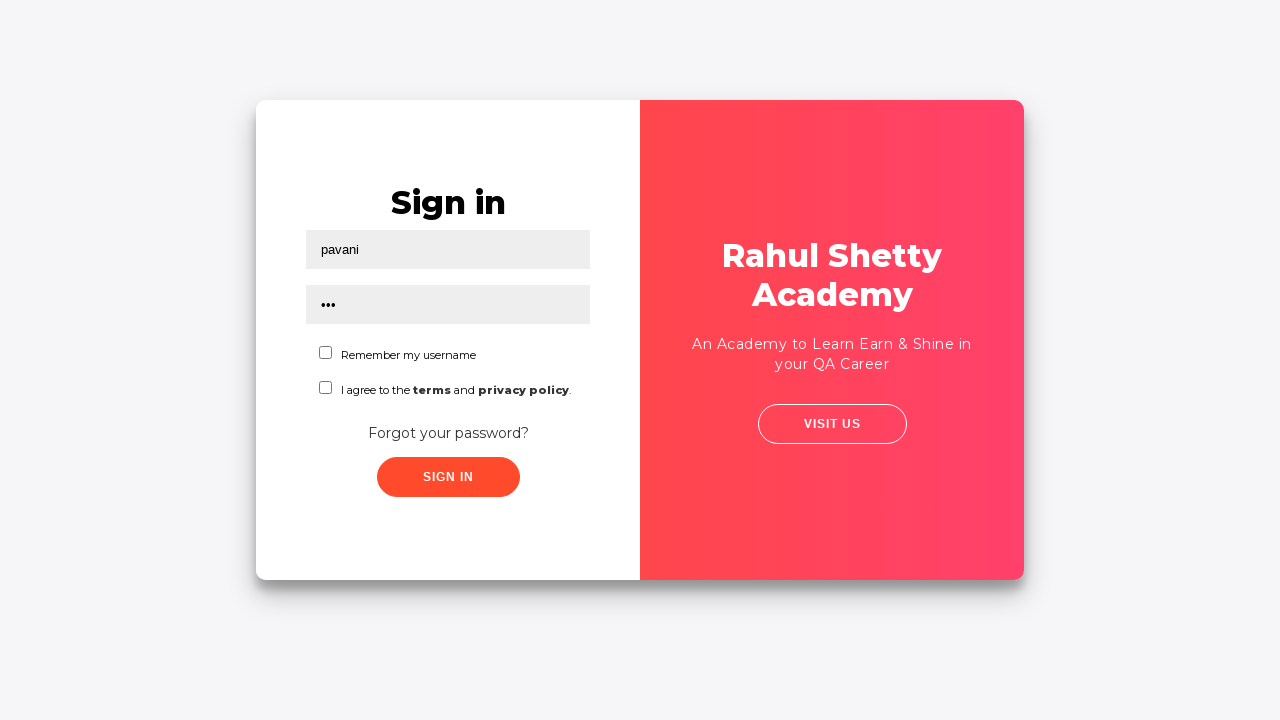

Error message appeared on login attempt
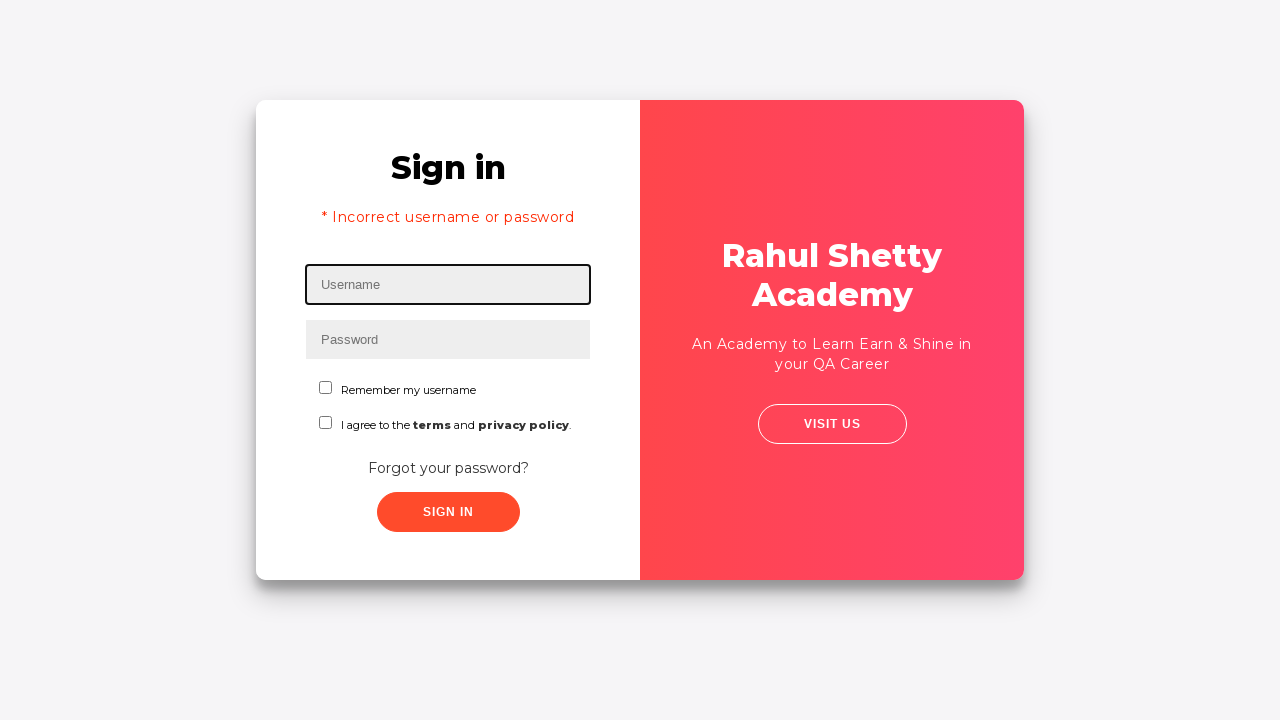

Clicked 'Forgot your password?' link at (448, 468) on text=Forgot your password?
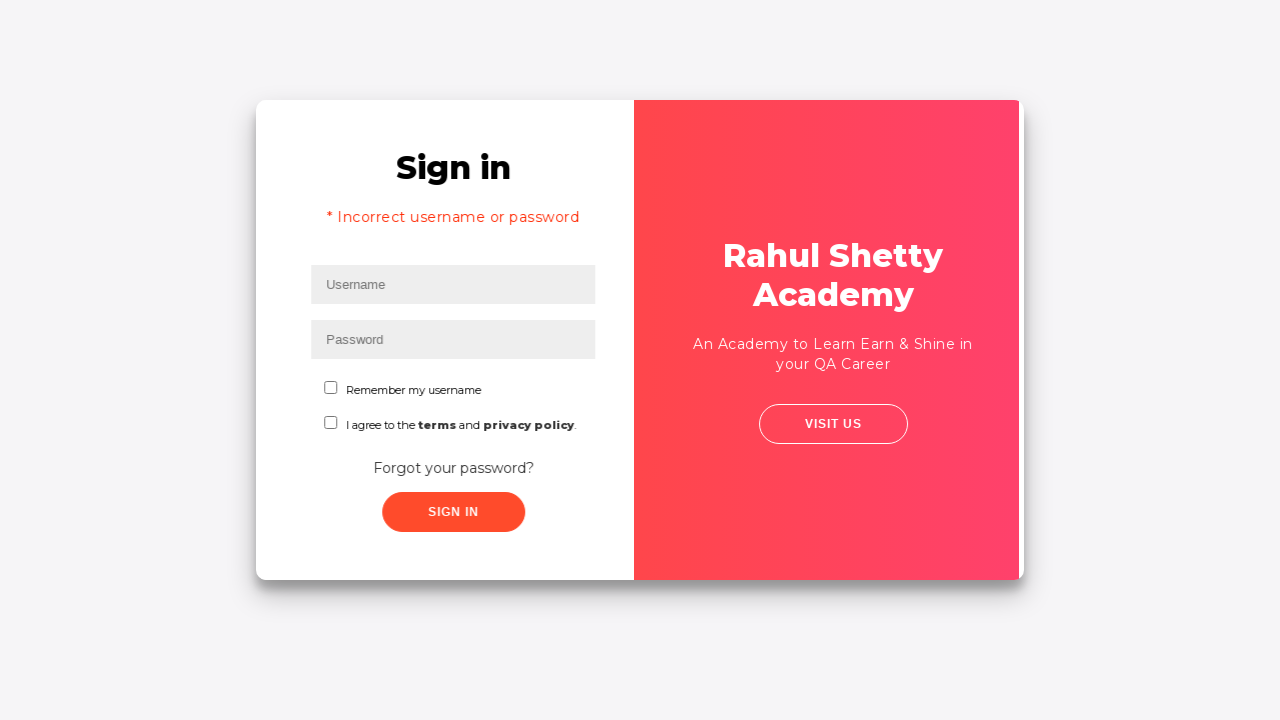

Waited for forgot password form to load
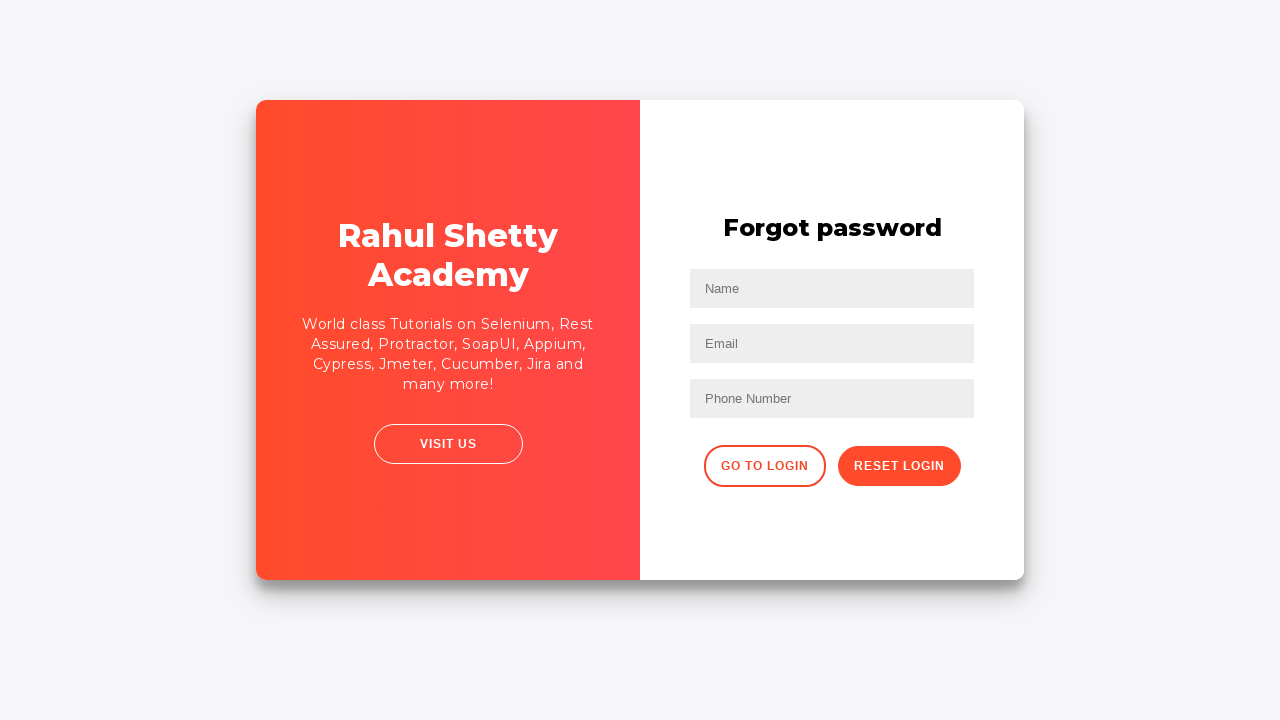

Filled name field with 'Pavani Kakileti' on input[placeholder='Name']
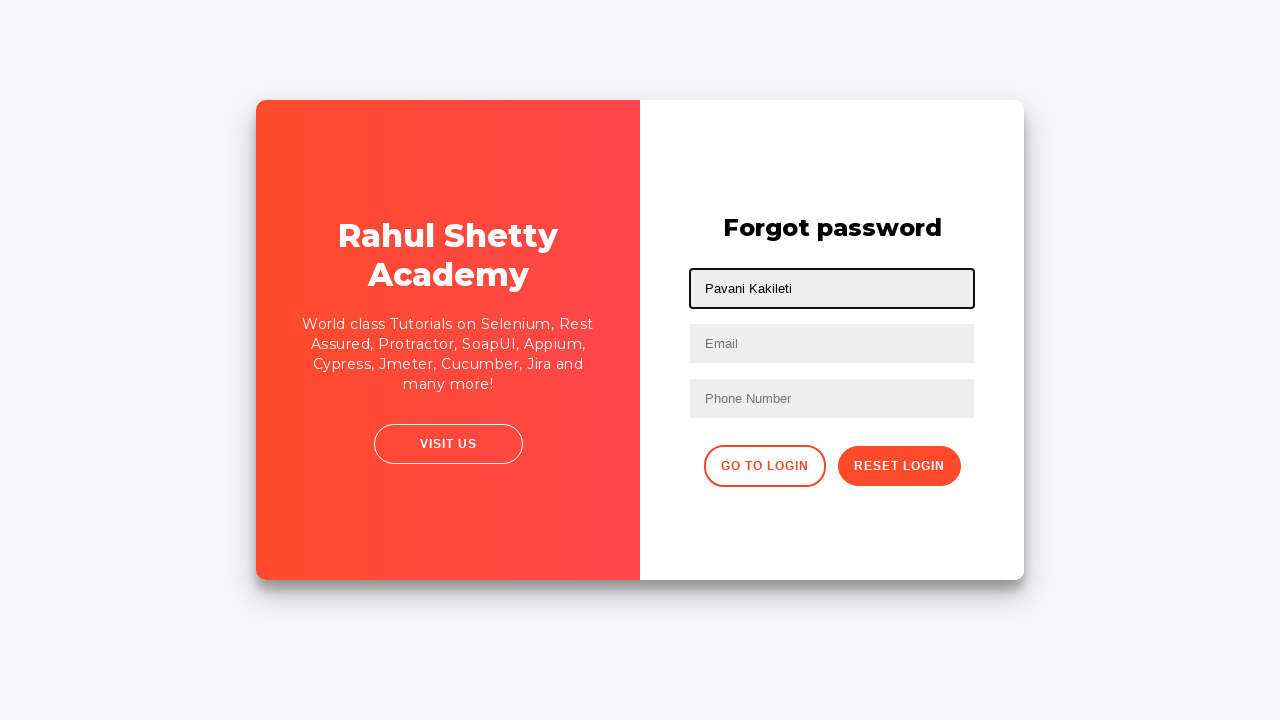

Filled email field with initial email on input[placeholder='Email']
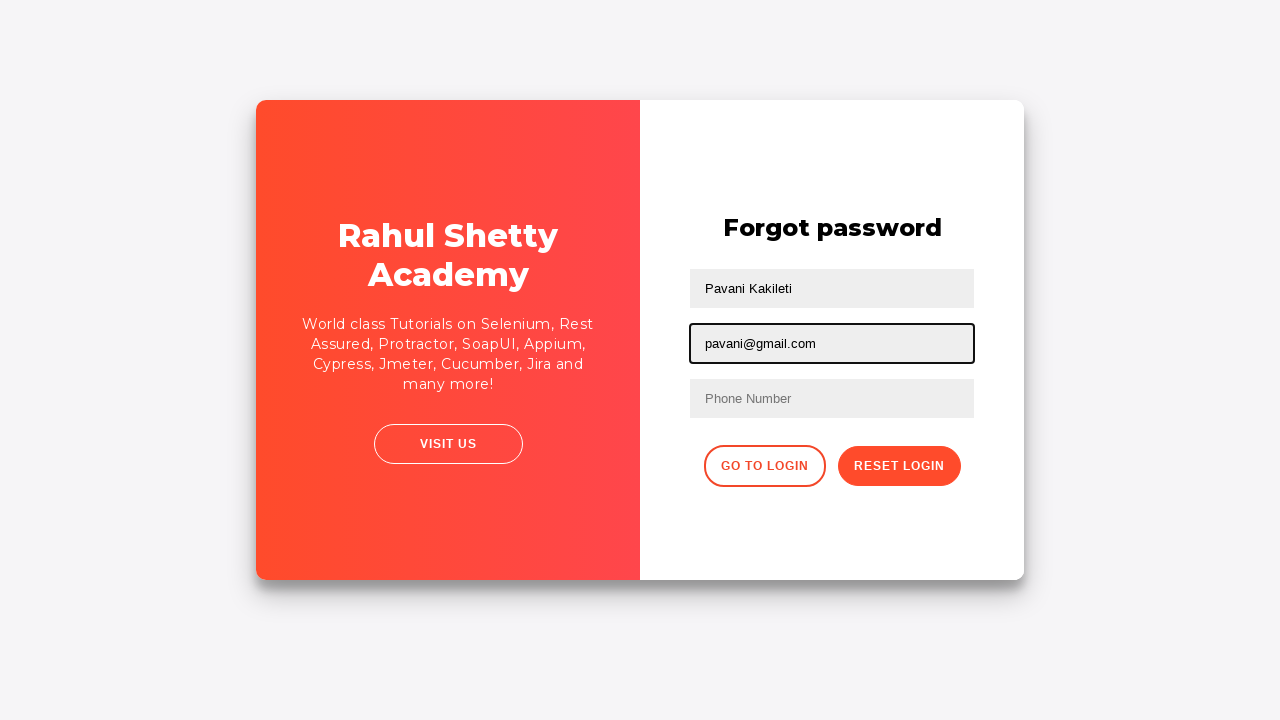

Cleared email field on input[placeholder='Email']
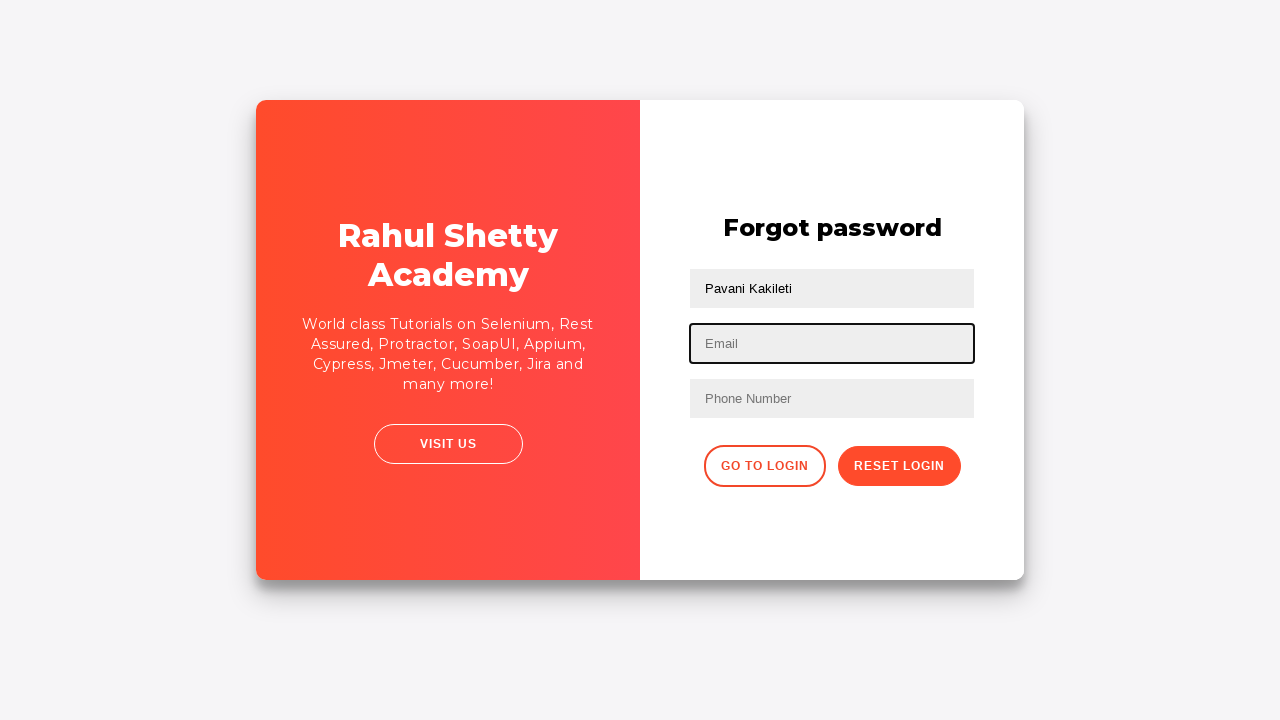

Filled email field with 'pavanikakileti@gmail.com' on input[type='text']:nth-child(3)
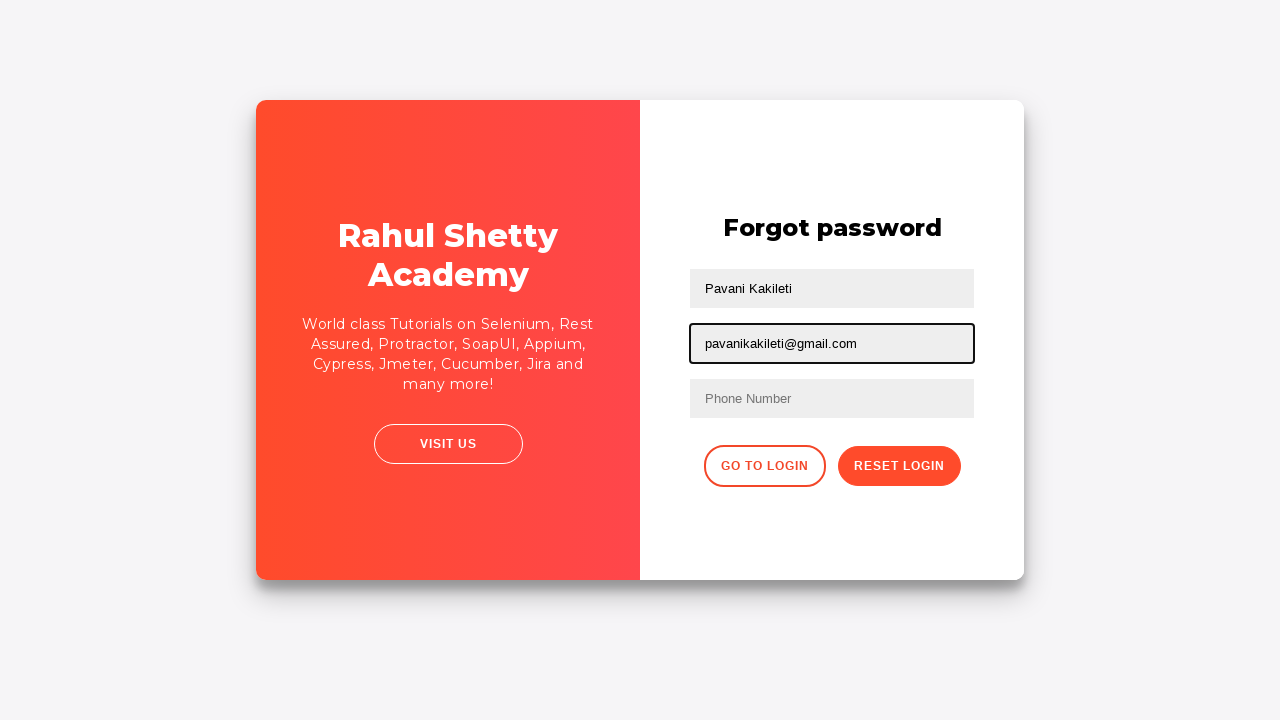

Filled phone number field with '123456' on //form/input[3]
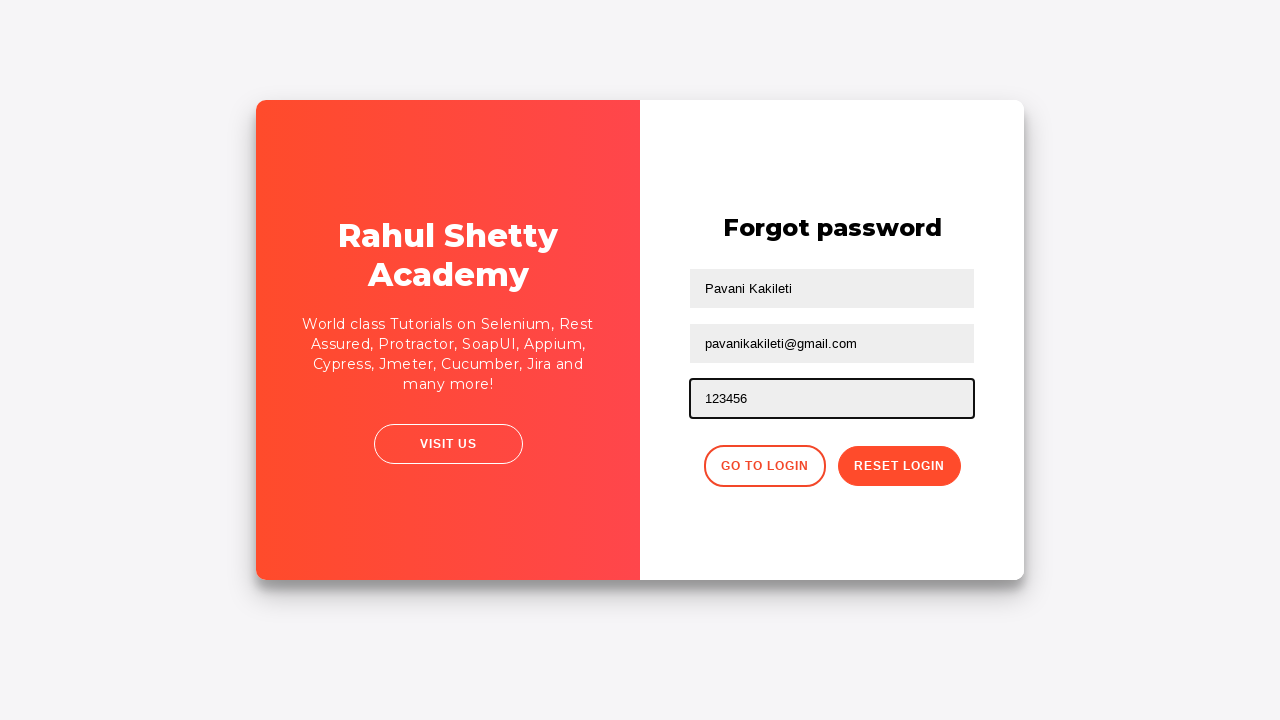

Clicked reset password button at (899, 466) on .reset-pwd-btn
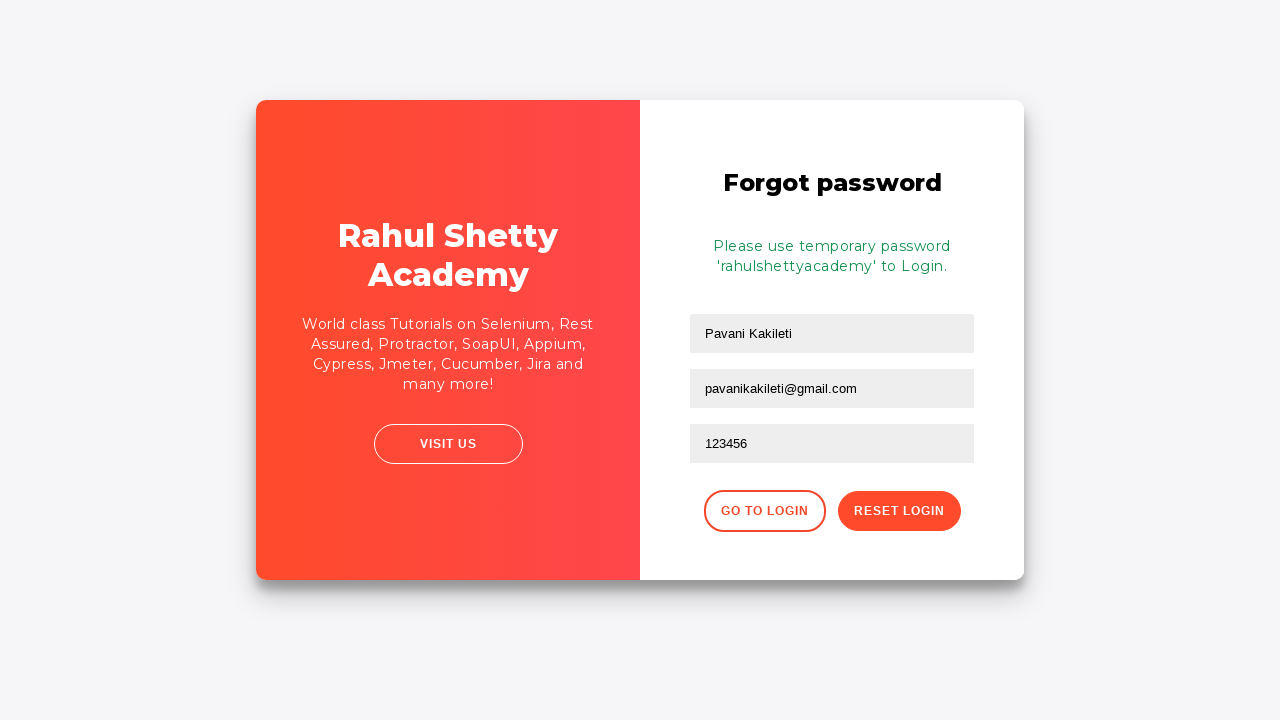

Password reset confirmation message appeared
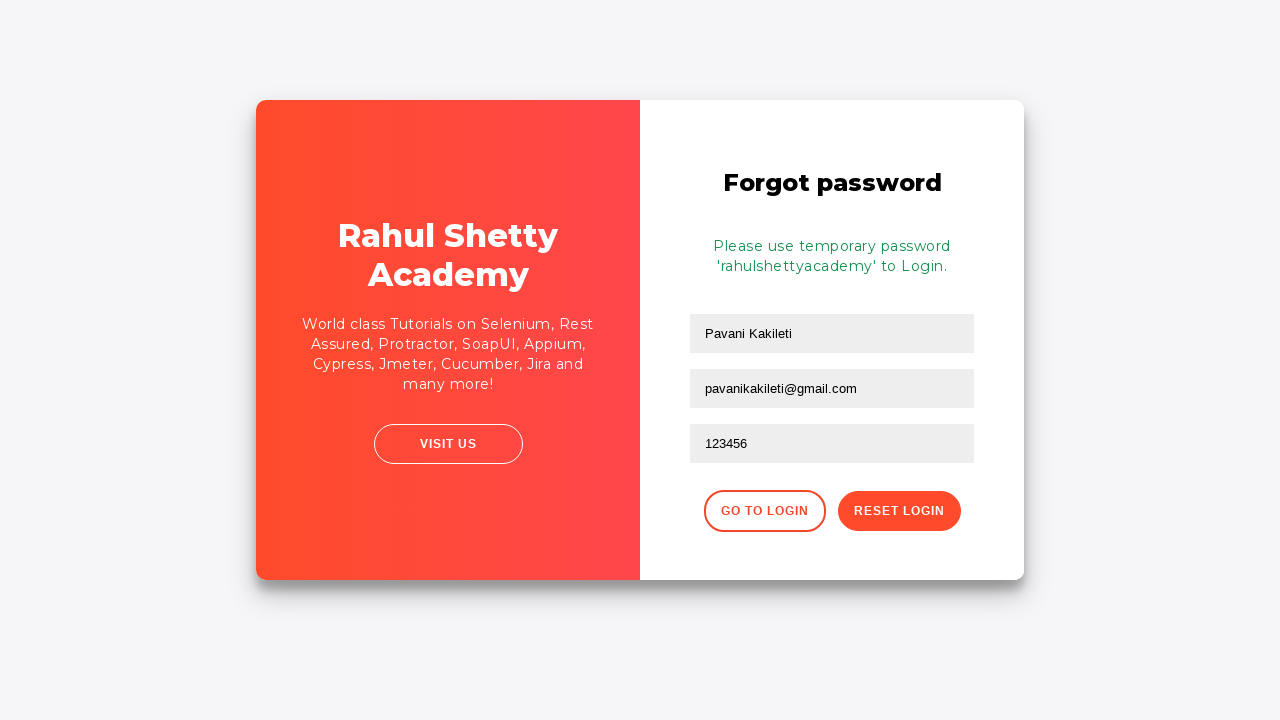

Clicked button to return to login form at (764, 511) on xpath=//div[@class='forgot-pwd-btn-conainer']/button[1]
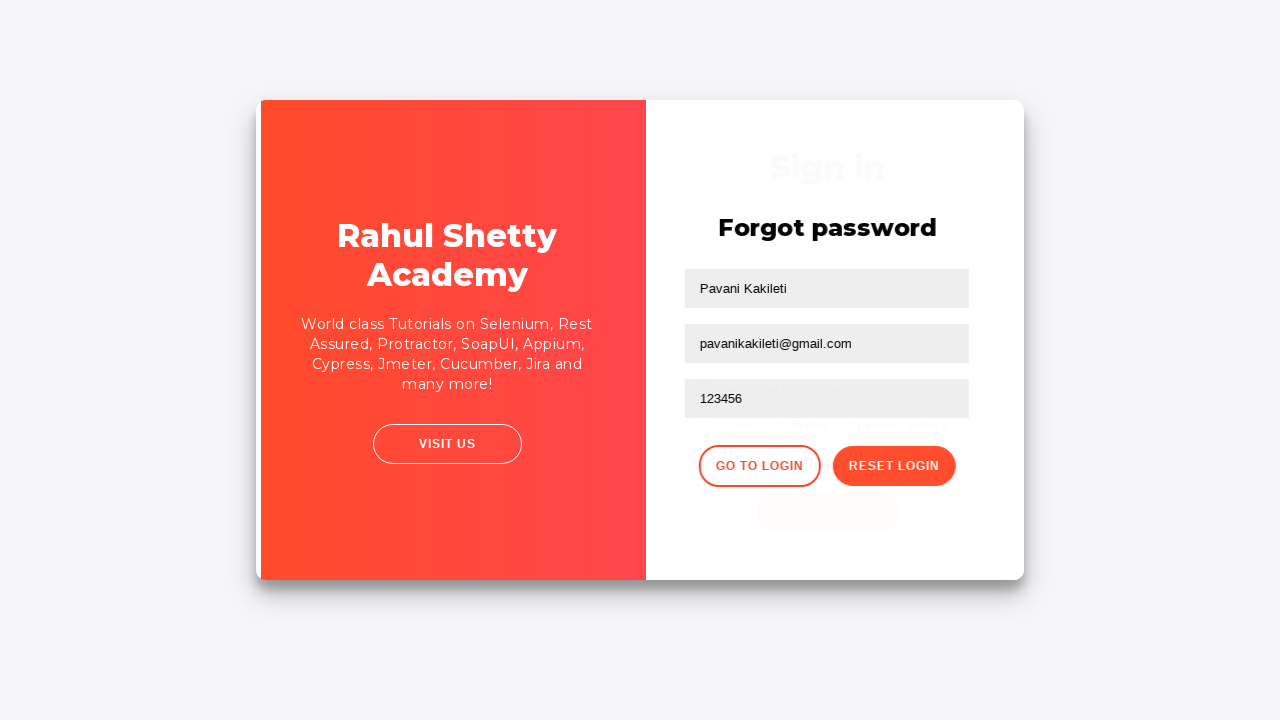

Waited for login form to load
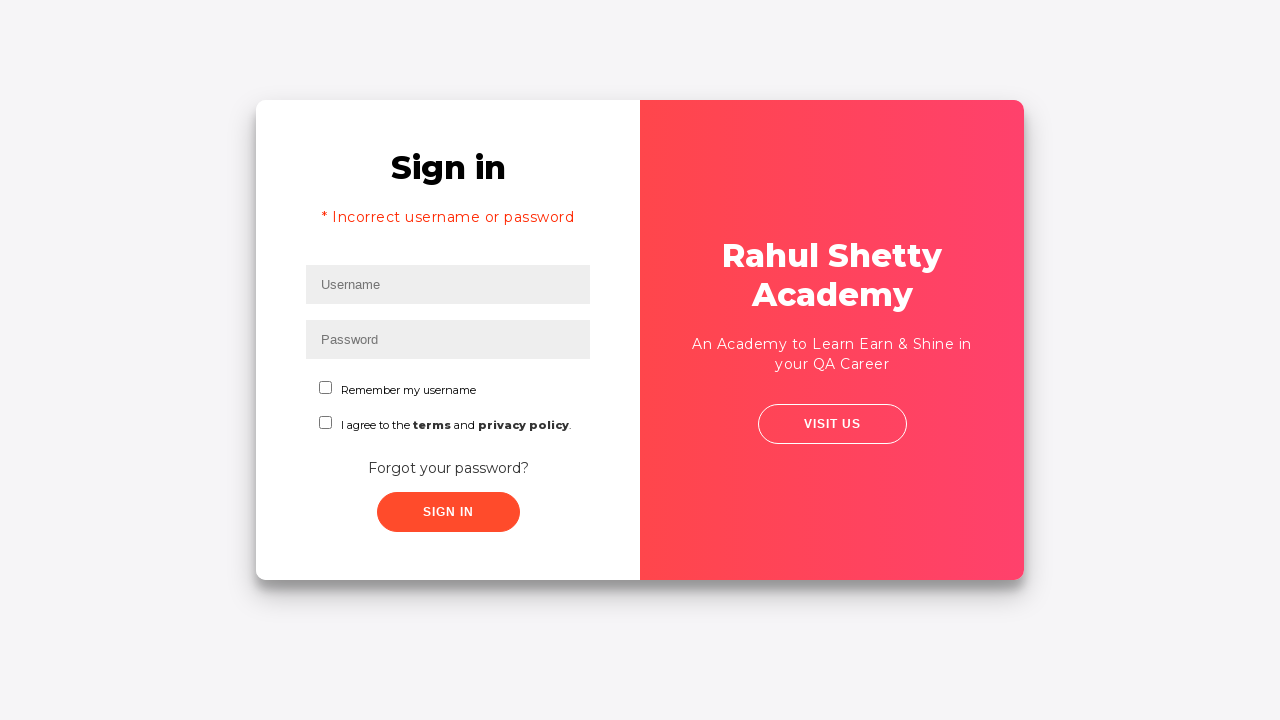

Filled username field with 'Pavani Kakileti' on #inputUsername
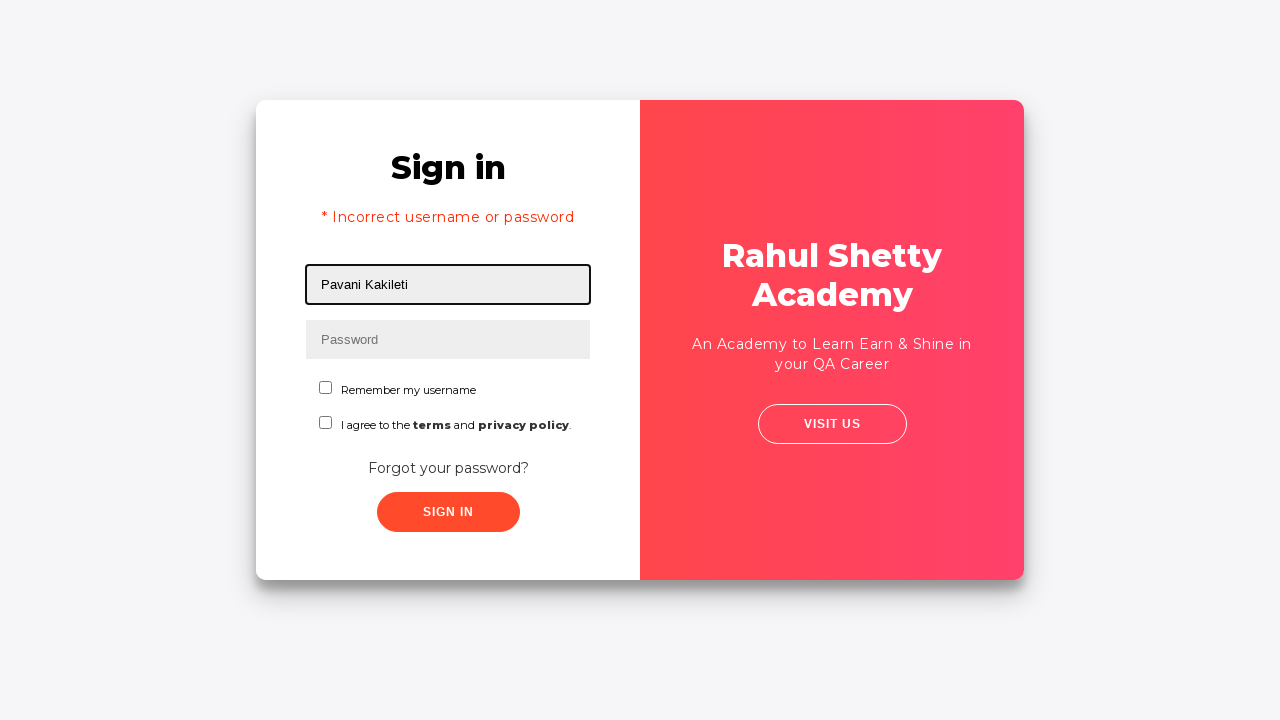

Filled password field with 'rahulshettyacademy' on input[type*='pass']
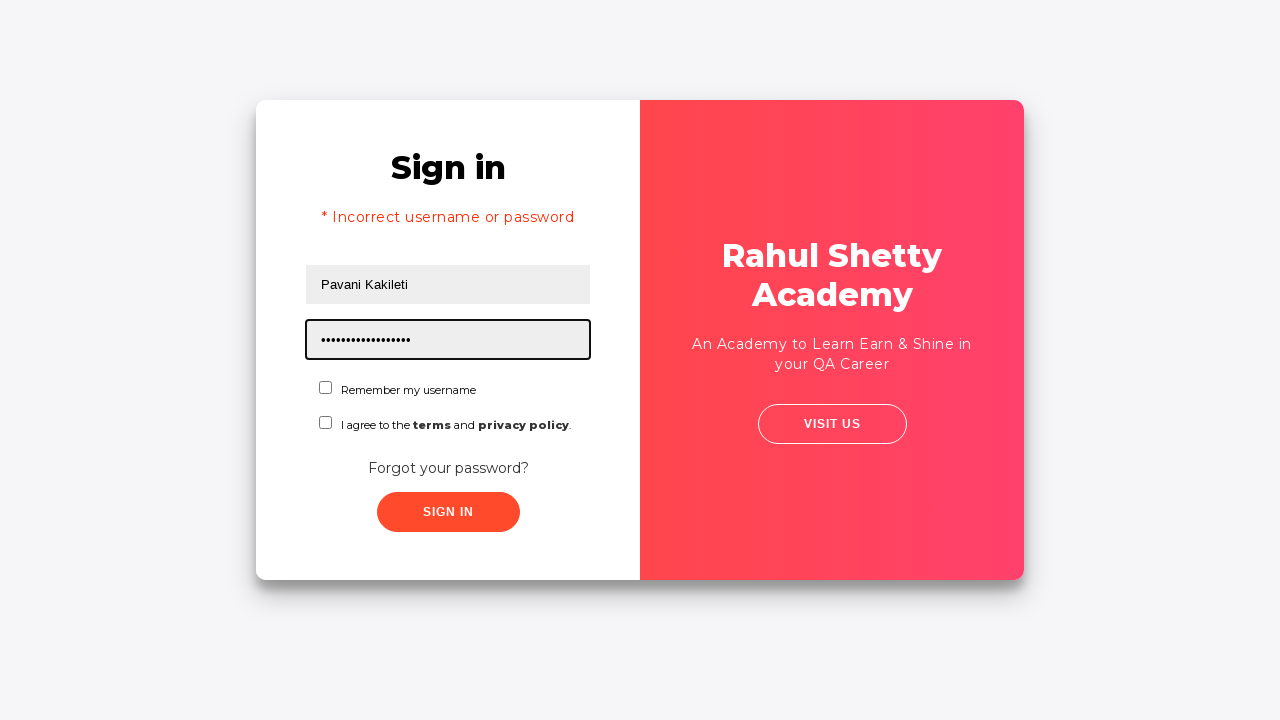

Clicked submit button to log in with new credentials at (448, 512) on xpath=//button[contains(@class,'submit')]
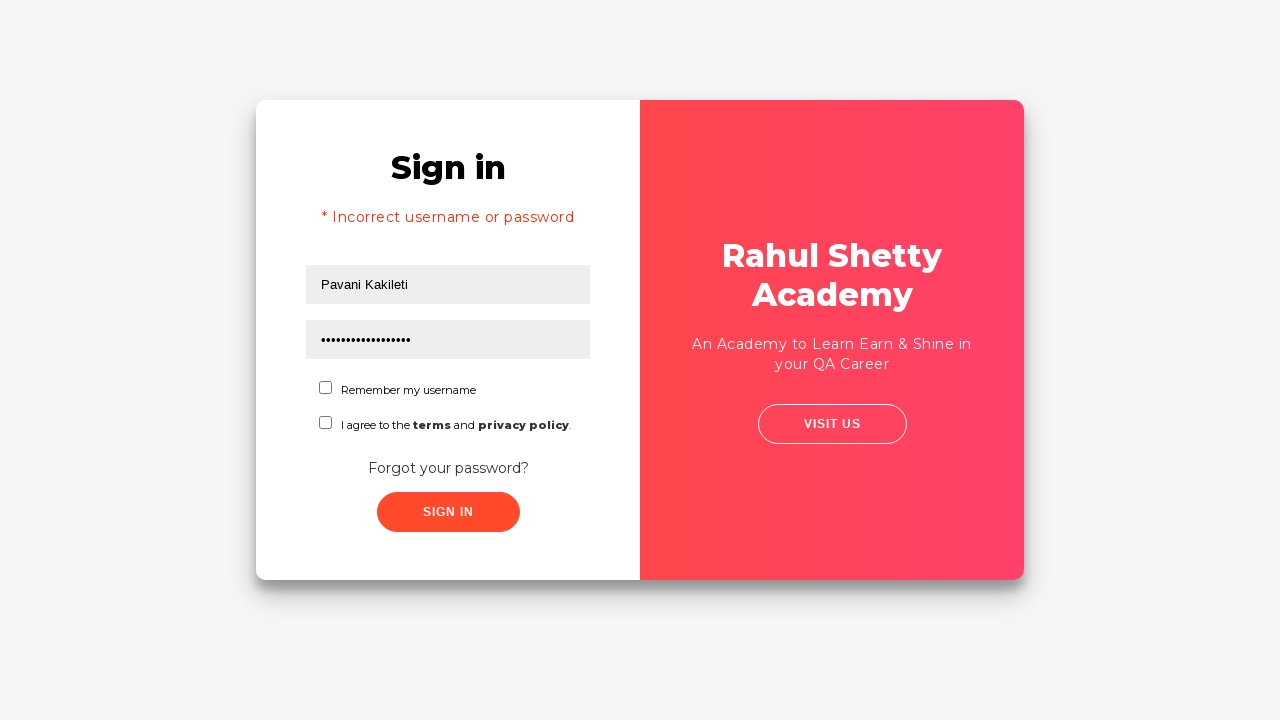

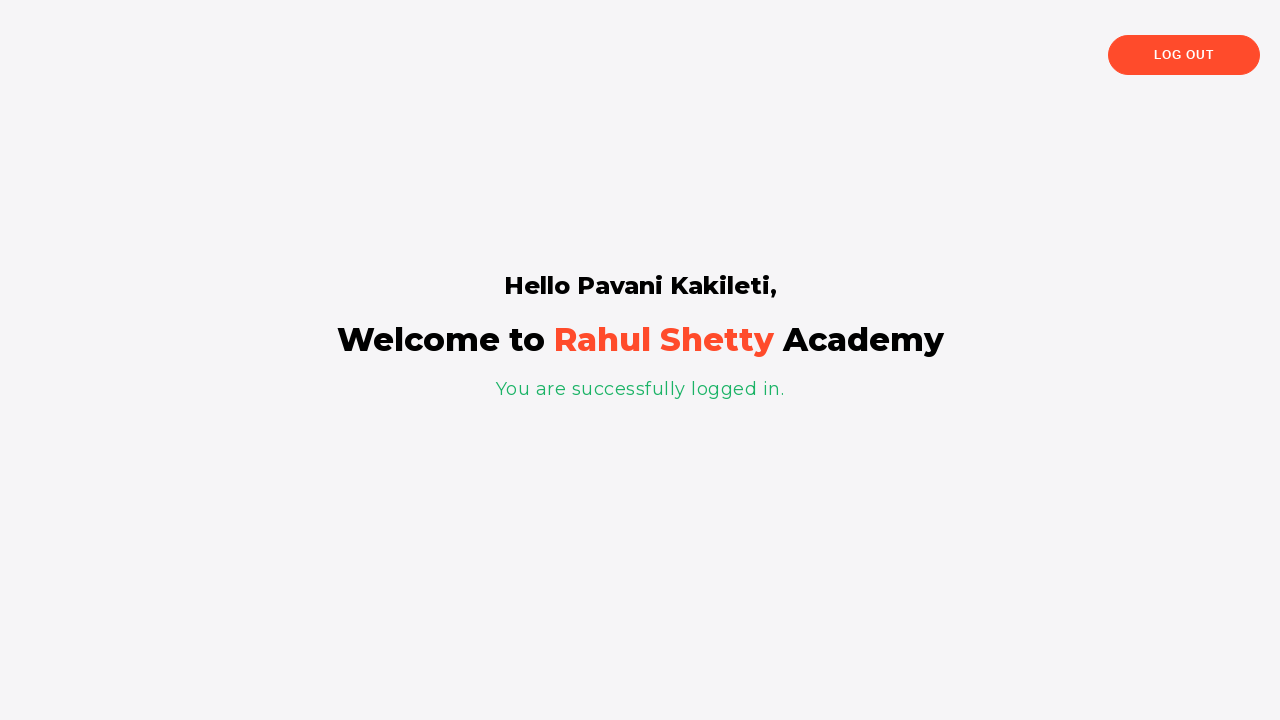